Tests JavaScript prompt dialog by clicking a button to trigger it, entering a name in the prompt, accepting it, and verifying the entered name appears in the result message.

Starting URL: https://the-internet.herokuapp.com/javascript_alerts

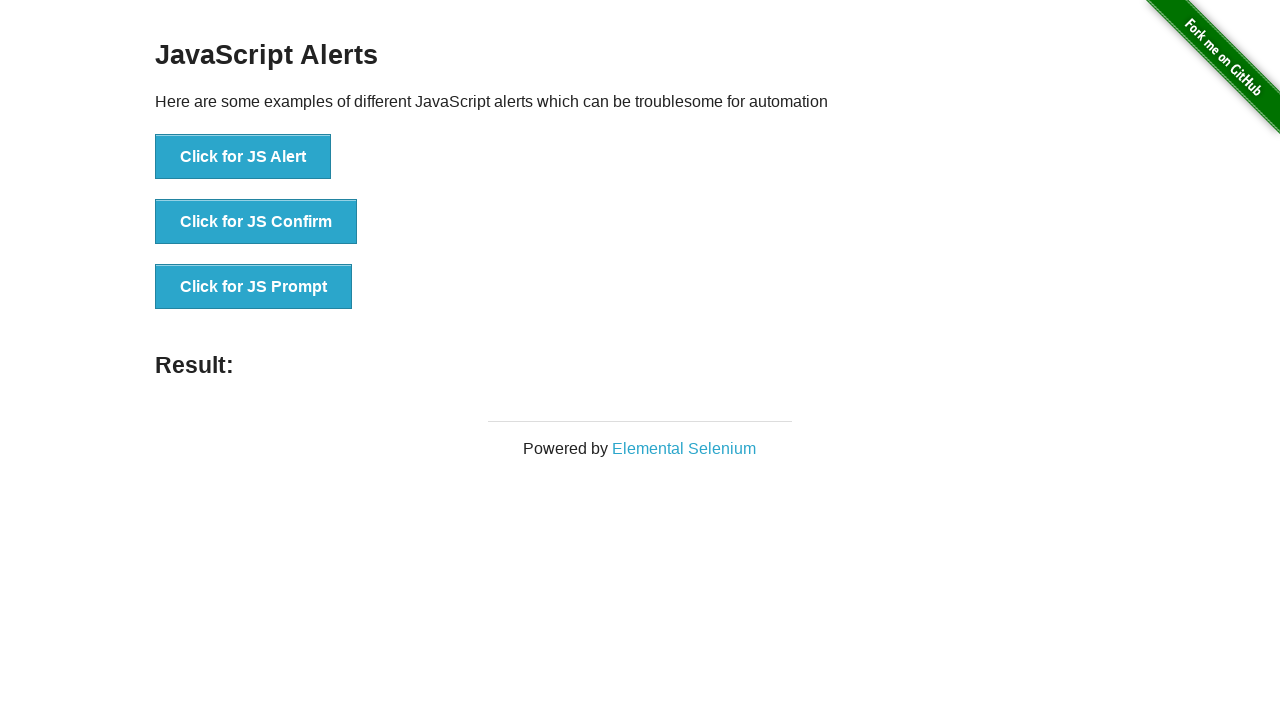

Set up dialog handler to accept prompt with 'Marcus Thompson'
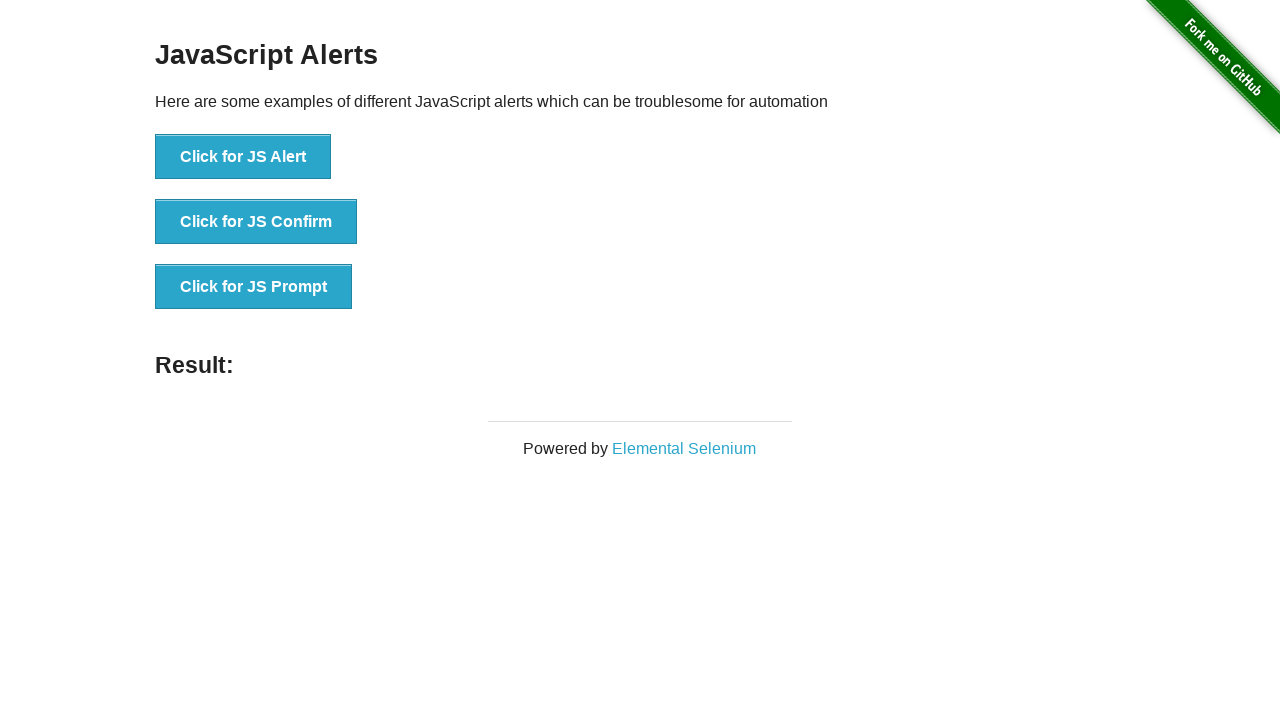

Clicked 'Click for JS Prompt' button to trigger JavaScript prompt dialog at (254, 287) on xpath=//*[text()='Click for JS Prompt']
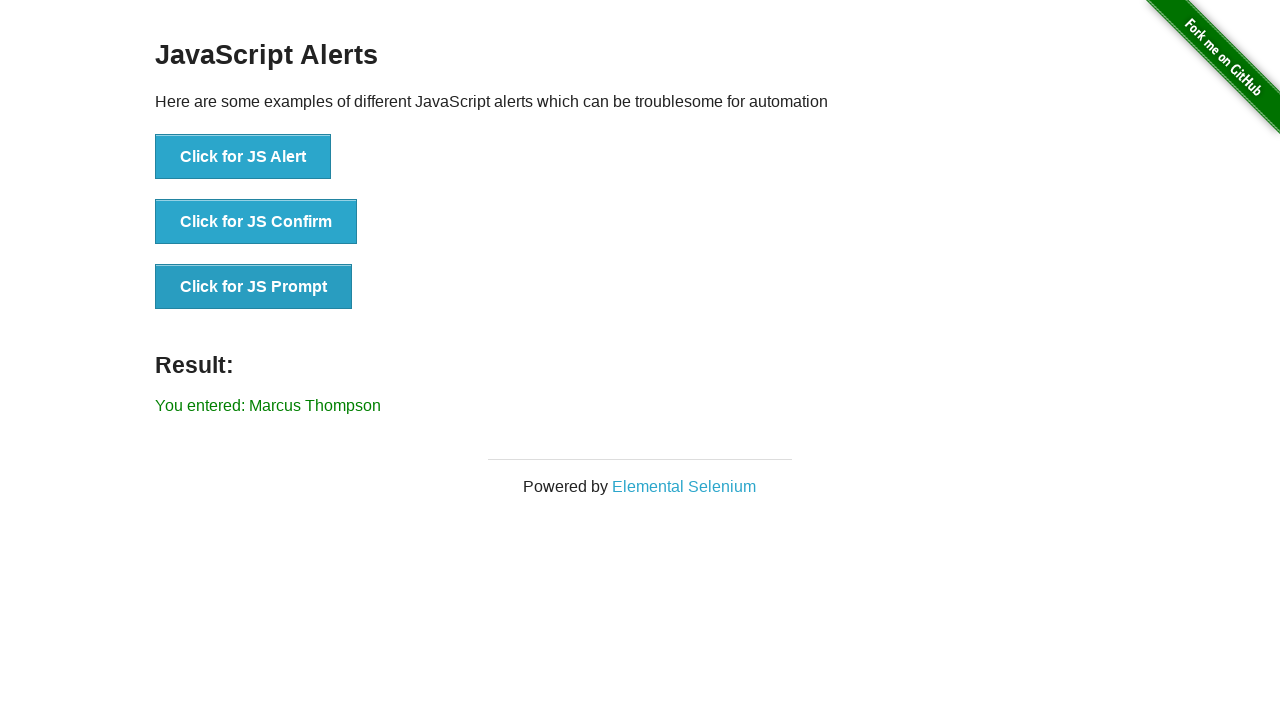

Waited for result element to appear
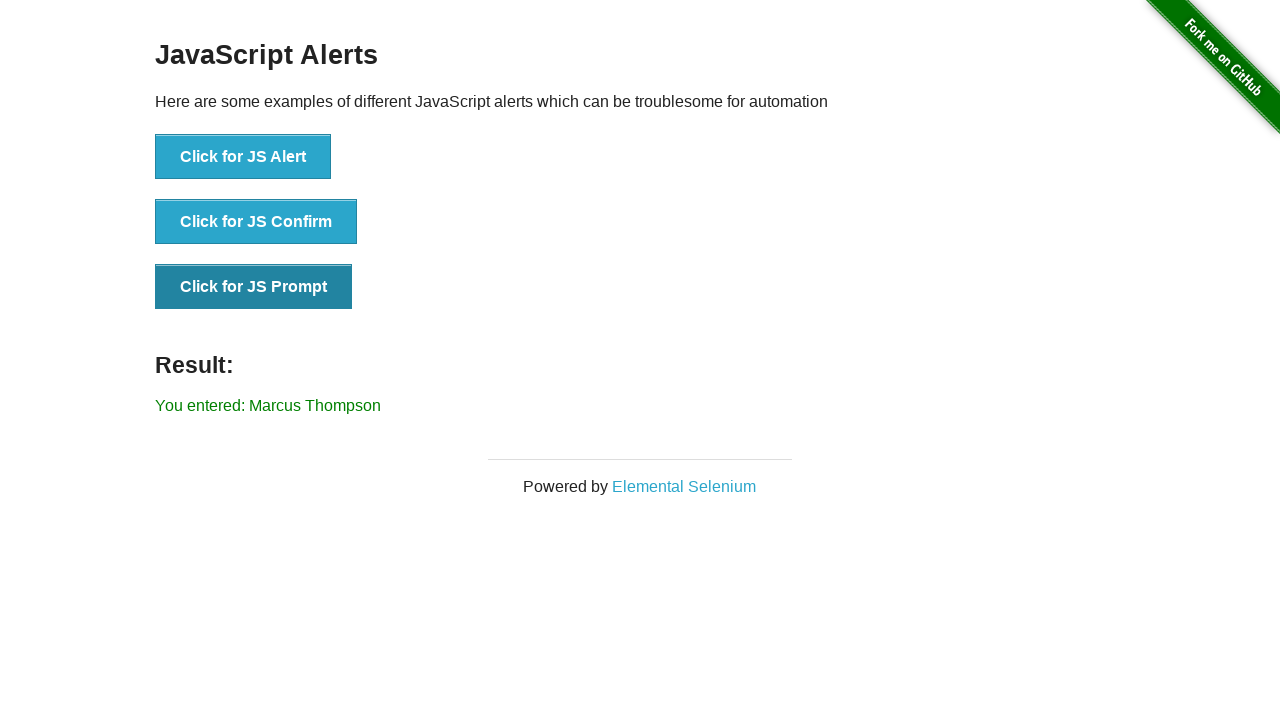

Retrieved text content from result element
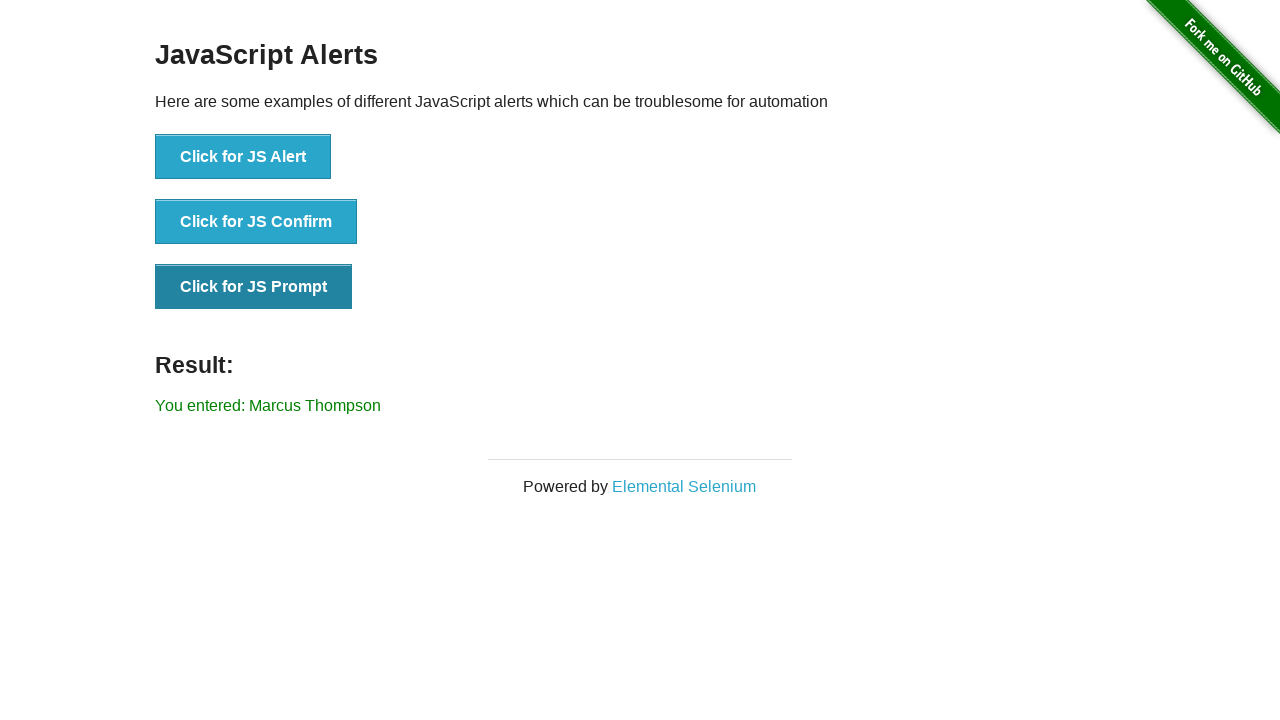

Verified that 'Marcus Thompson' appears in the result message
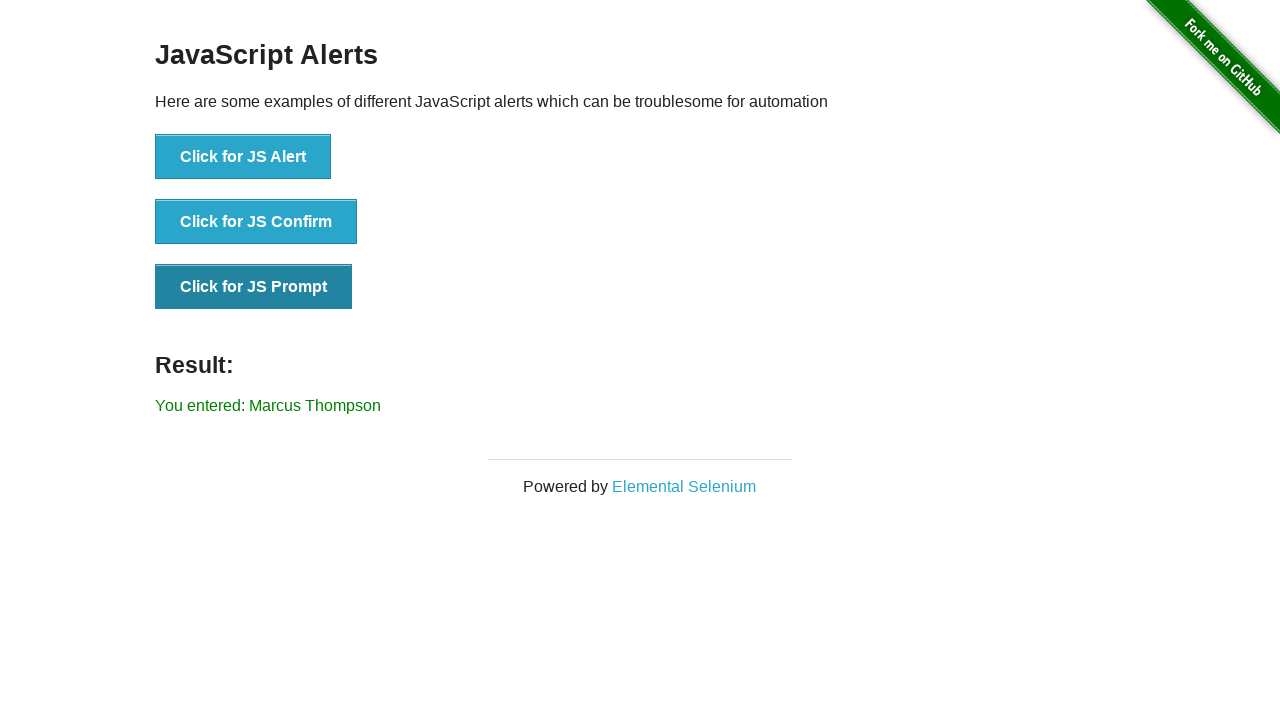

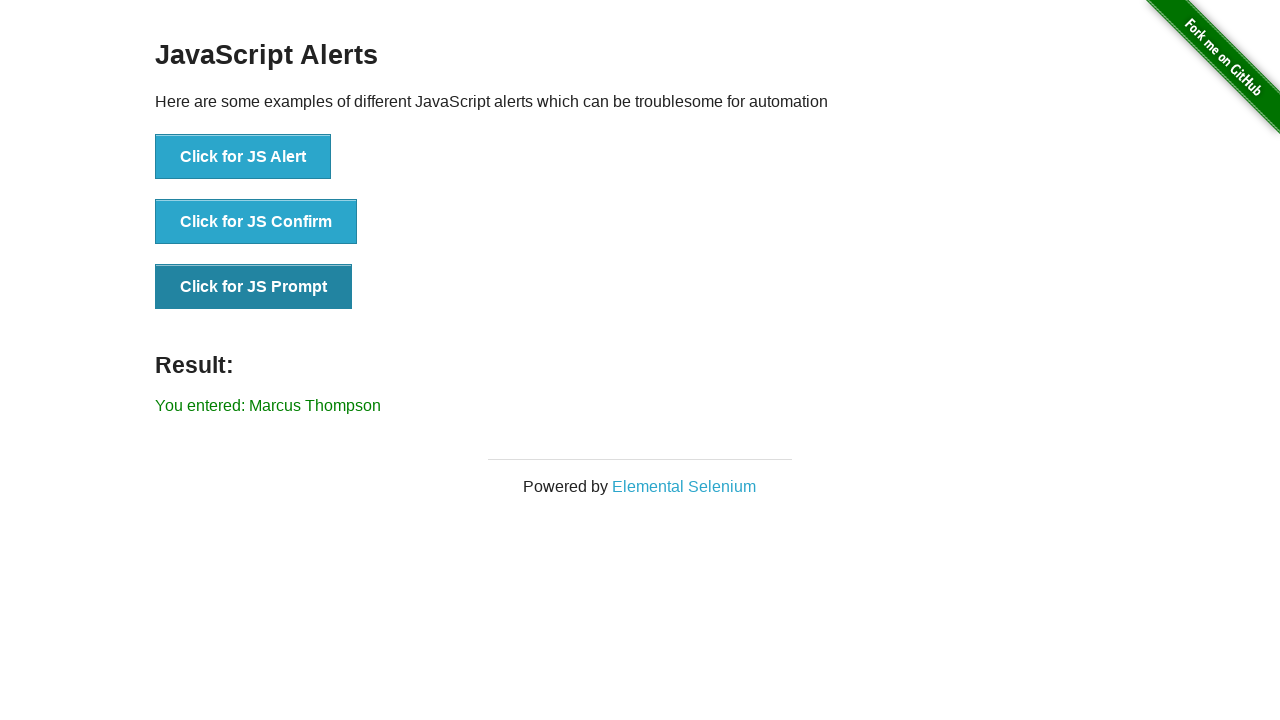